Tests a multi-select dropdown by selecting all available options and then deselecting all of them

Starting URL: https://demoqa.com/select-menu

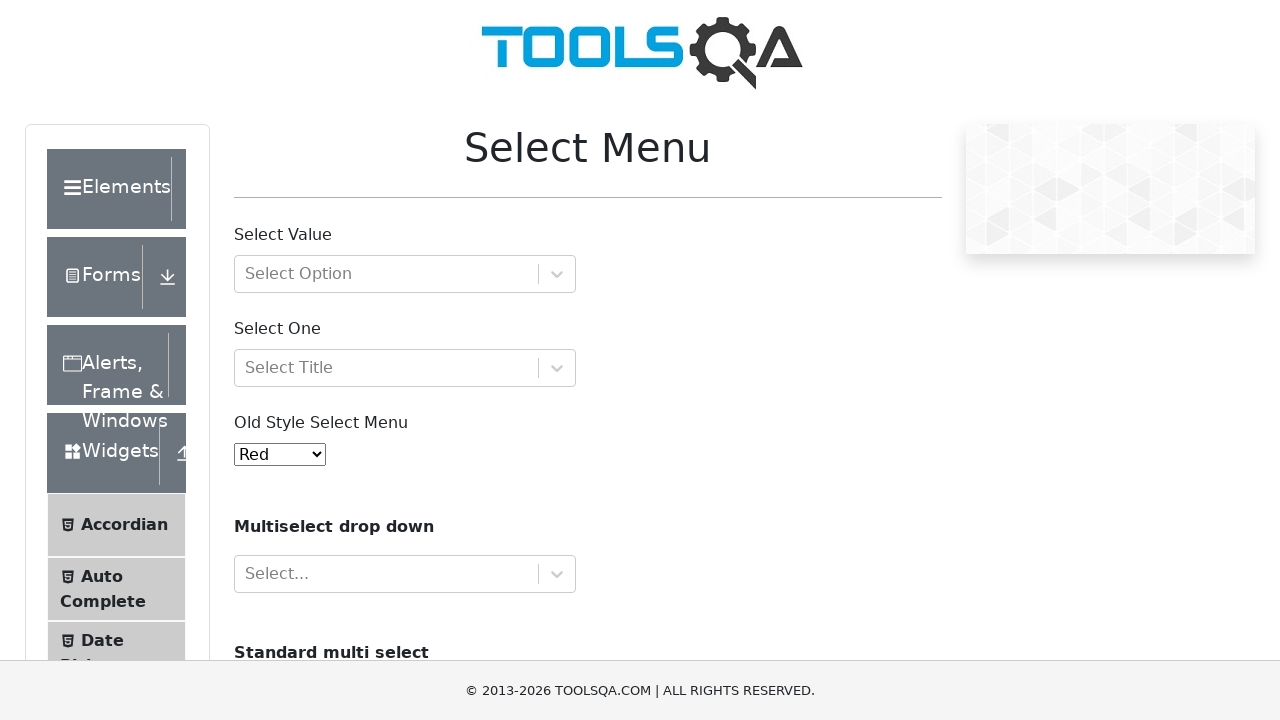

Located multi-select dropdown element
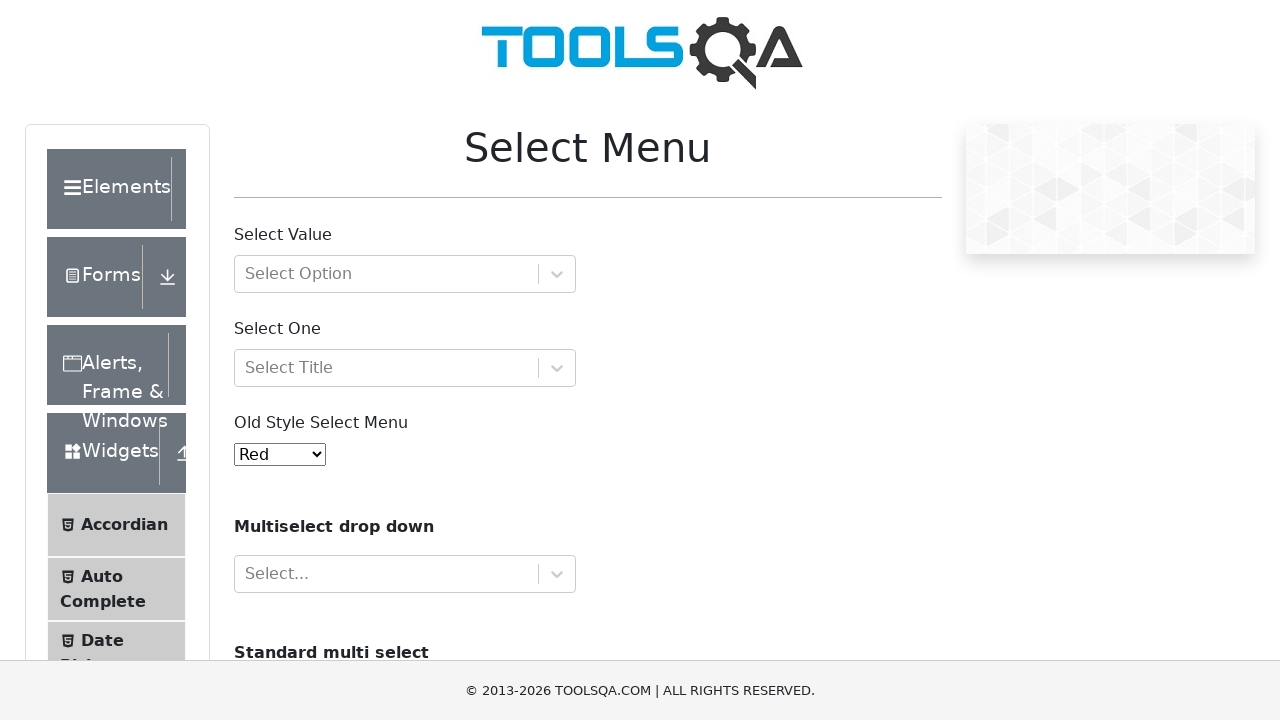

Dropdown is visible and ready for interaction
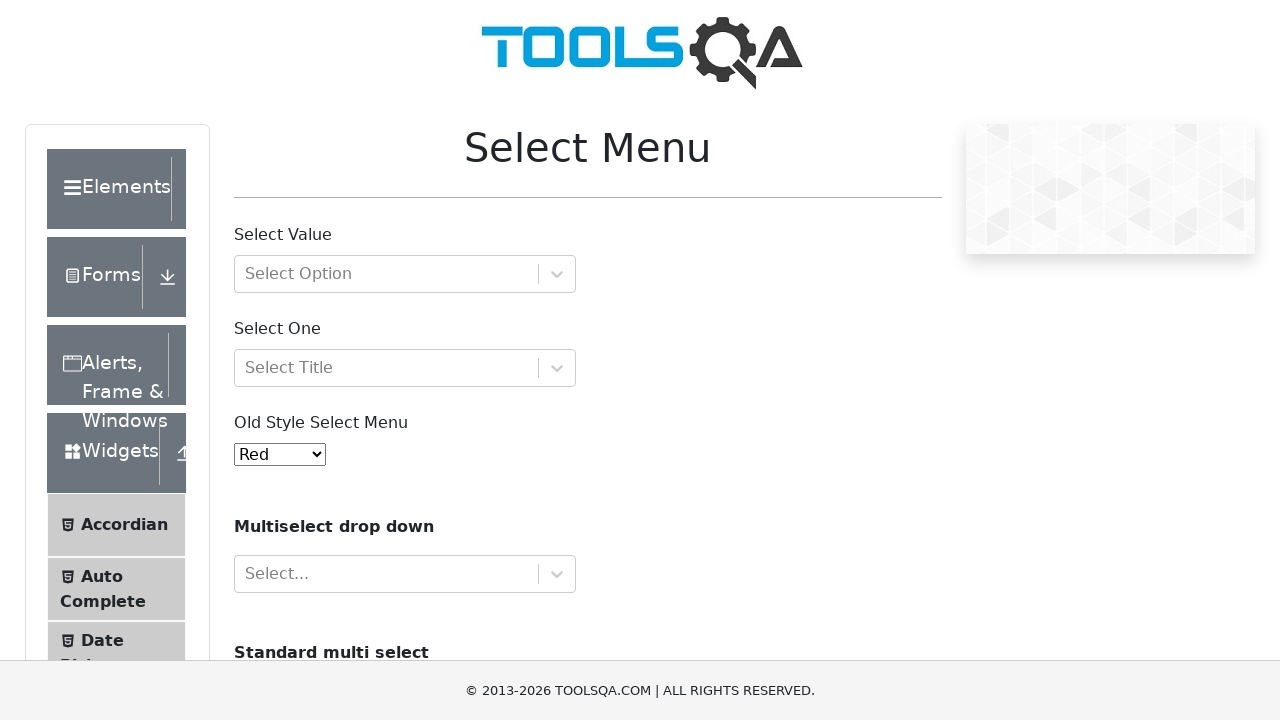

Located all option elements in dropdown
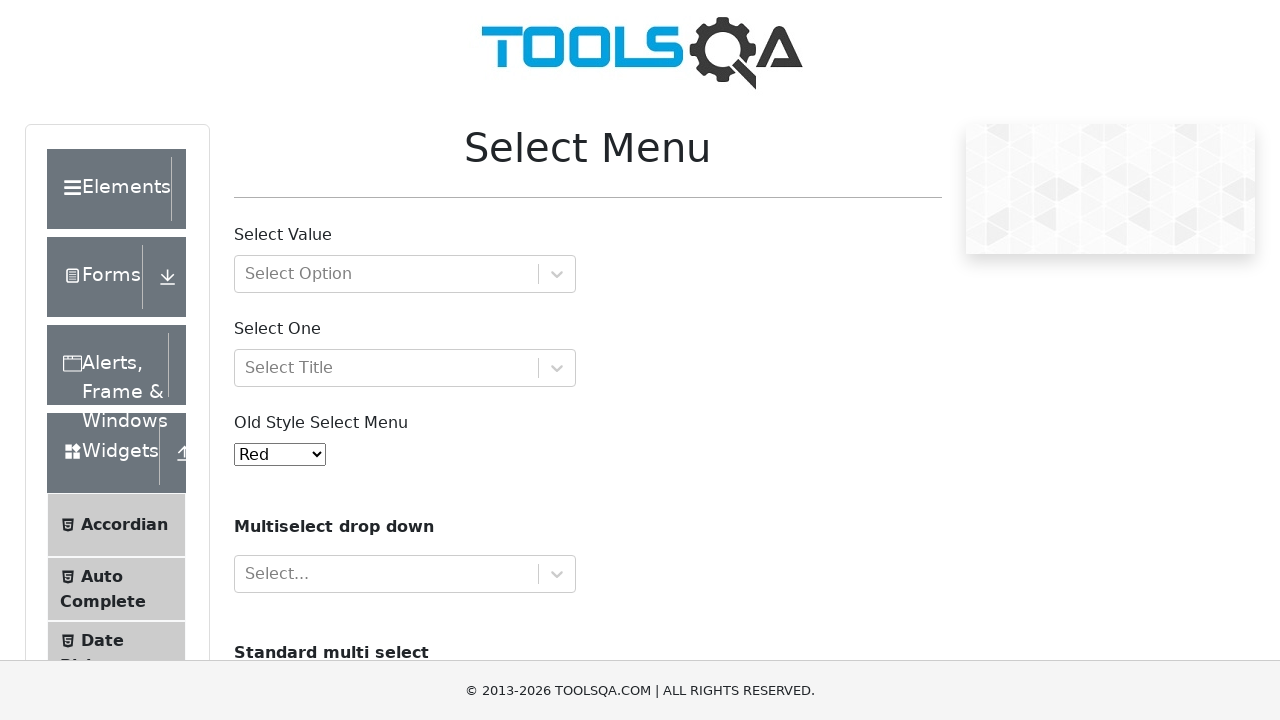

Counted 4 options in dropdown
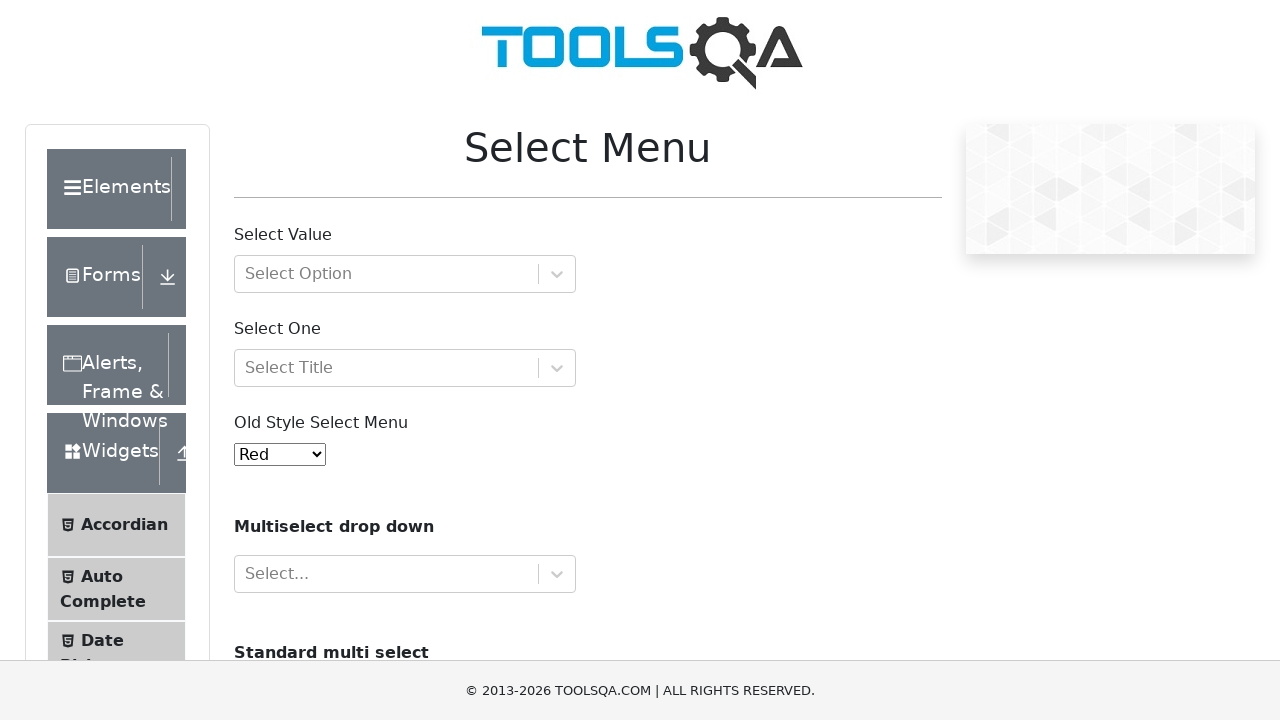

Selected option 1 of 4 using Ctrl+click at (258, 360) on select#cars >> option >> nth=0
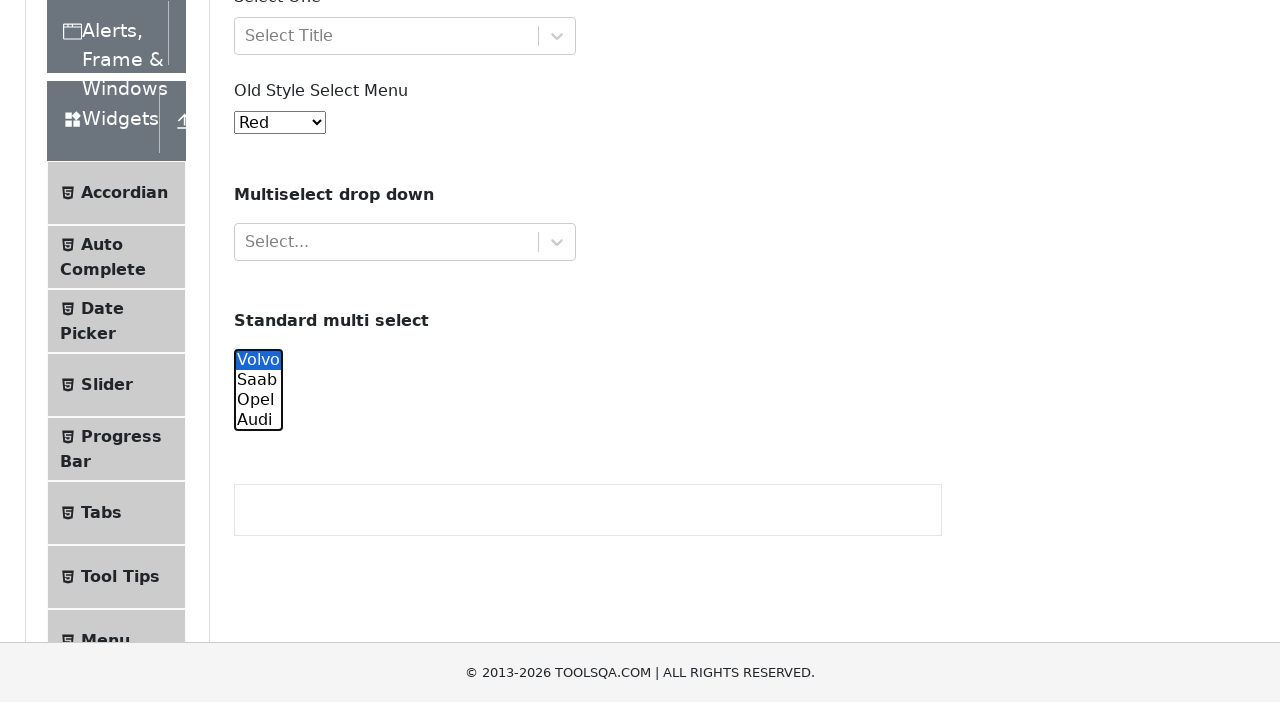

Selected option 2 of 4 using Ctrl+click at (258, 62) on select#cars >> option >> nth=1
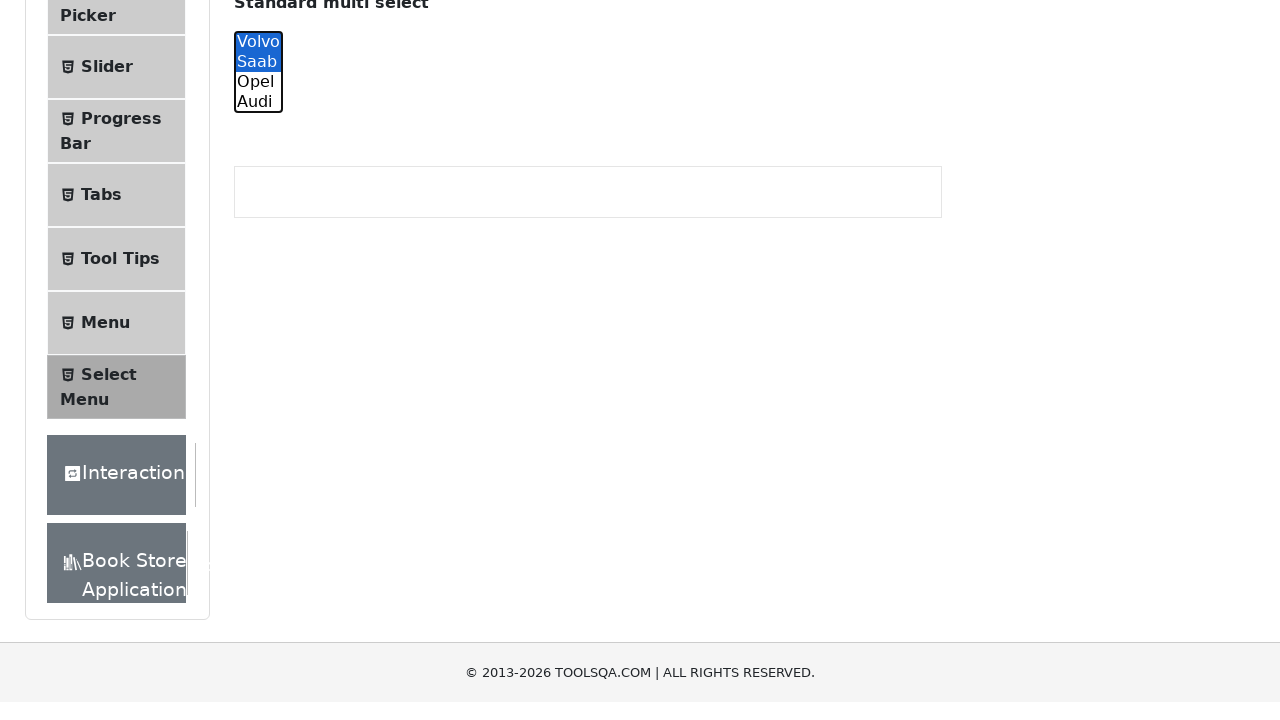

Selected option 3 of 4 using Ctrl+click at (258, 360) on select#cars >> option >> nth=2
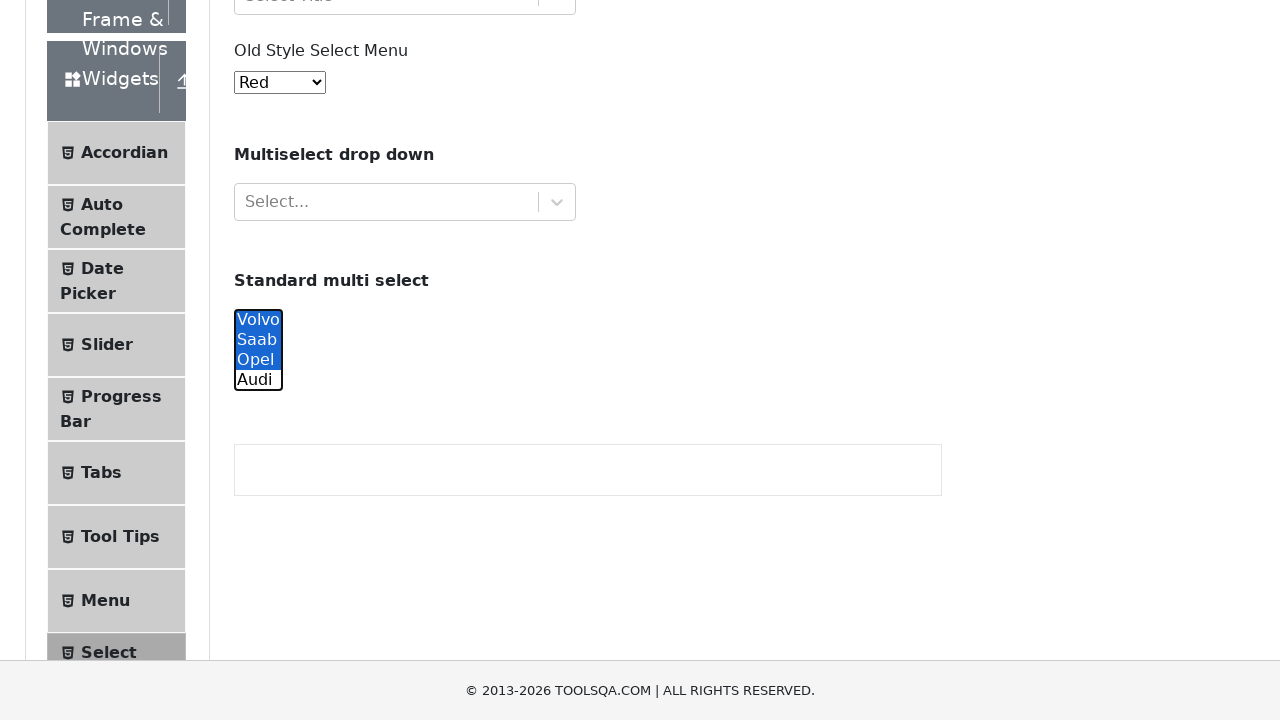

Selected option 4 of 4 using Ctrl+click at (258, 380) on select#cars >> option >> nth=3
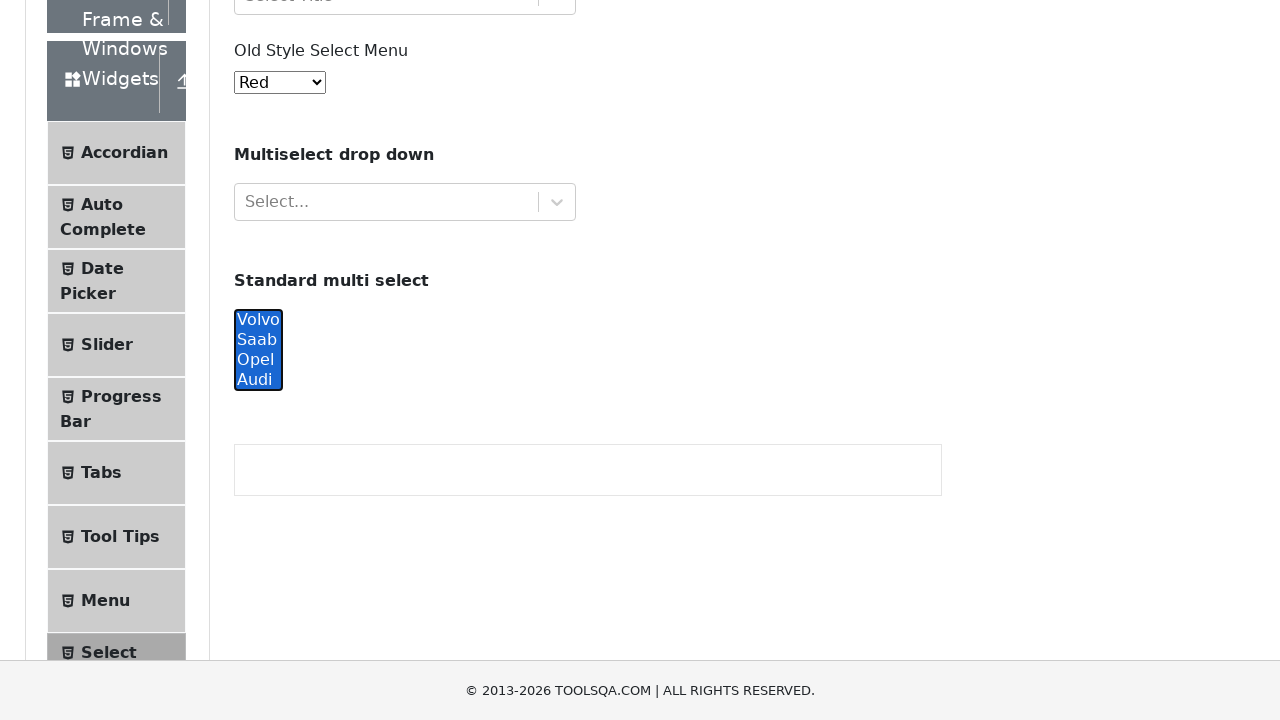

Deselected option 1 of 4 using Ctrl+click at (258, 320) on select#cars >> option >> nth=0
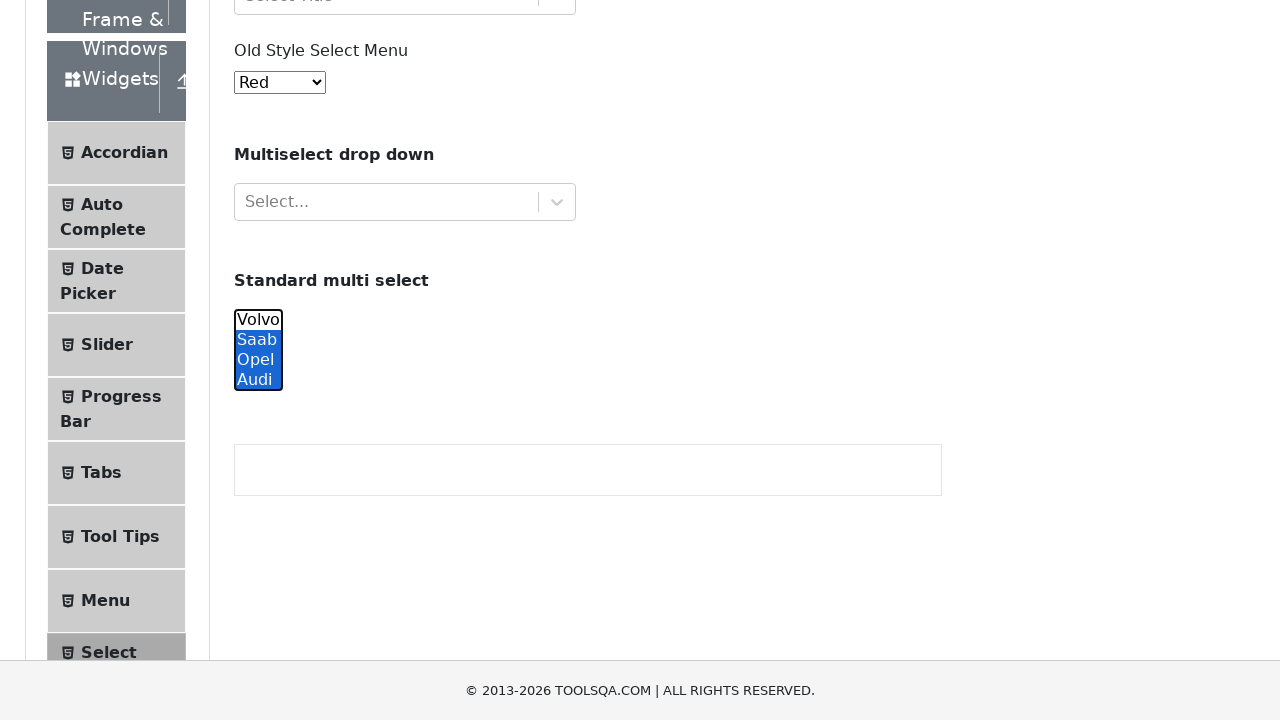

Deselected option 2 of 4 using Ctrl+click at (258, 340) on select#cars >> option >> nth=1
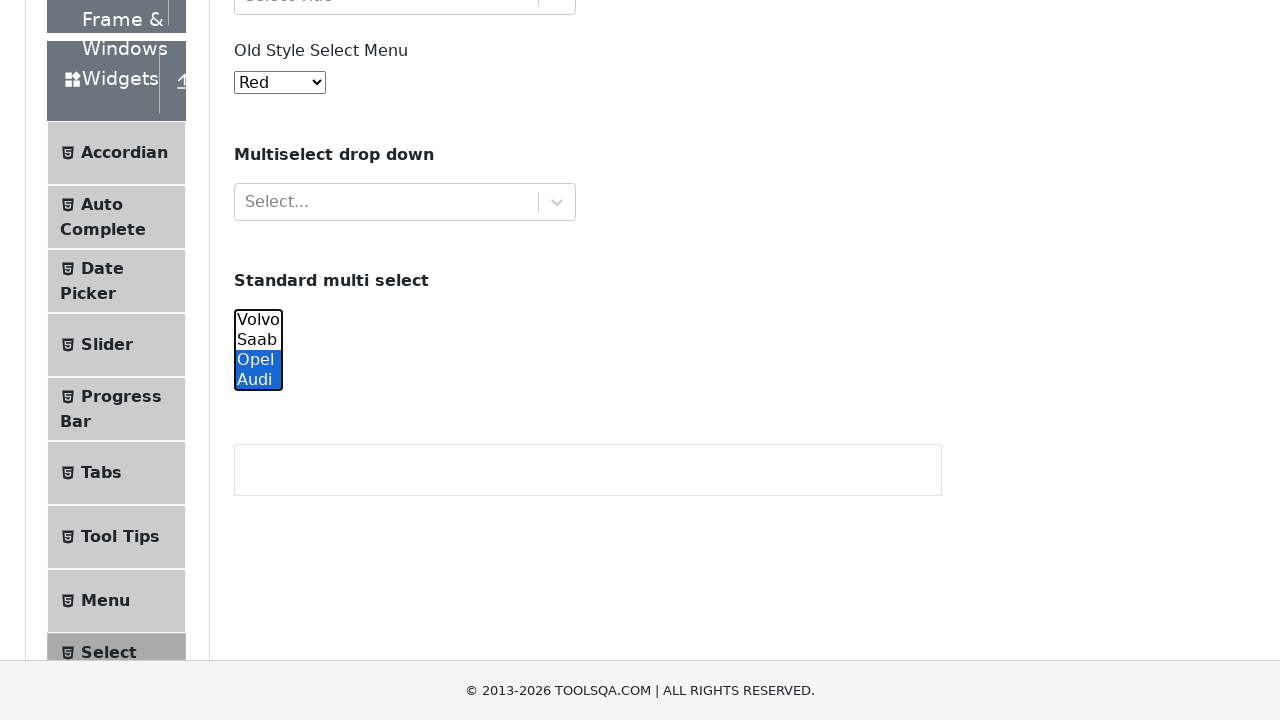

Deselected option 3 of 4 using Ctrl+click at (258, 360) on select#cars >> option >> nth=2
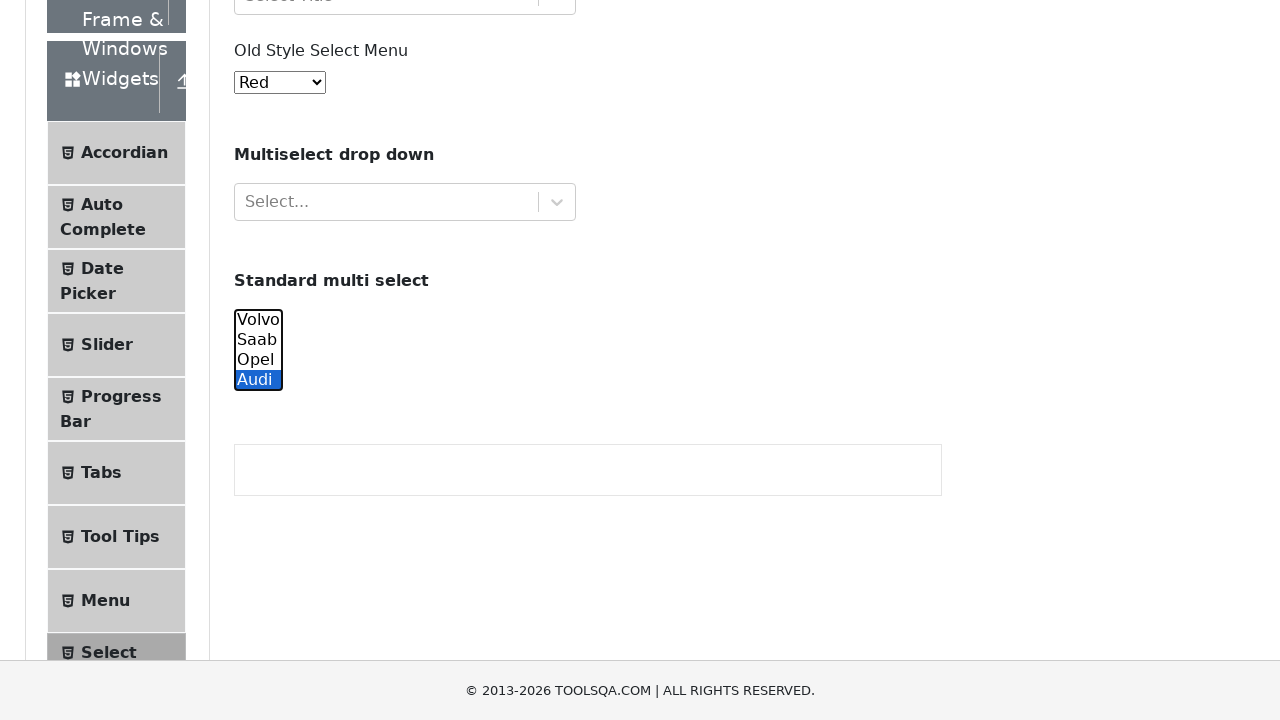

Deselected option 4 of 4 using Ctrl+click at (258, 380) on select#cars >> option >> nth=3
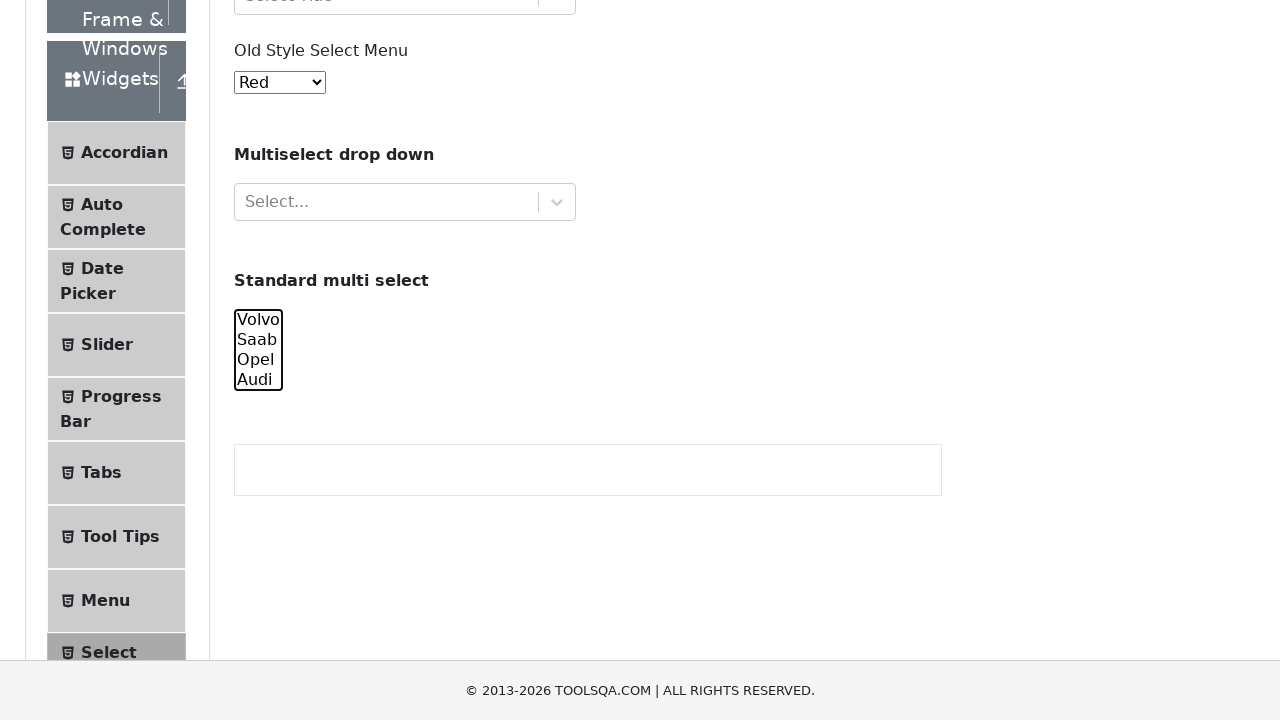

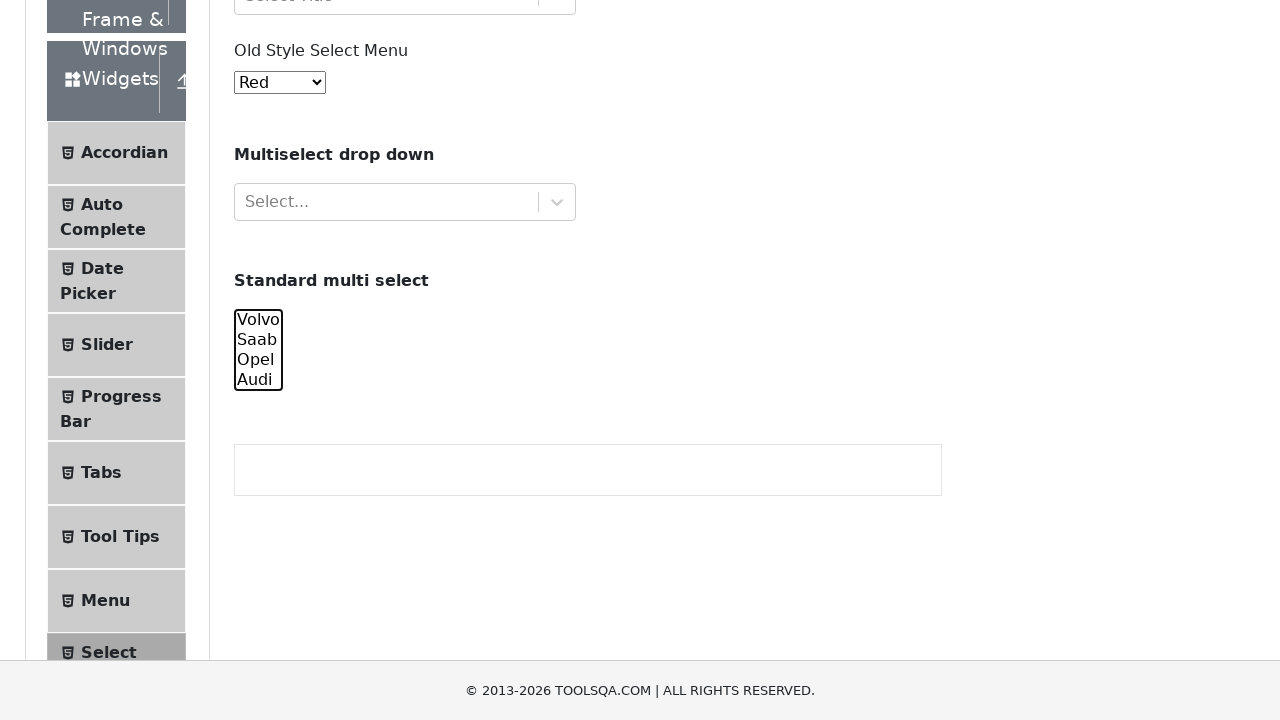